Tests the complete flight booking process on BlazeDemo, from selecting departure and destination cities, choosing a flight, filling in purchase information, to confirming the booking.

Starting URL: https://blazedemo.com/

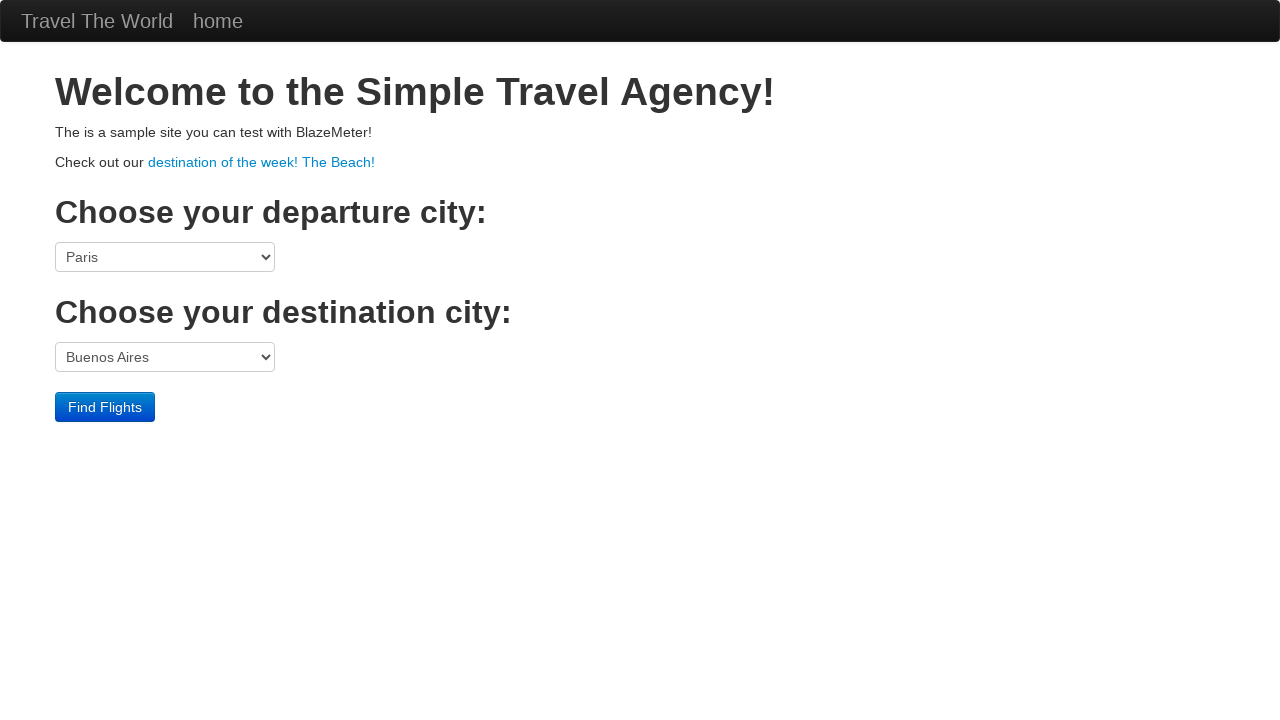

Selected Mexico City as departure city on select[name='fromPort']
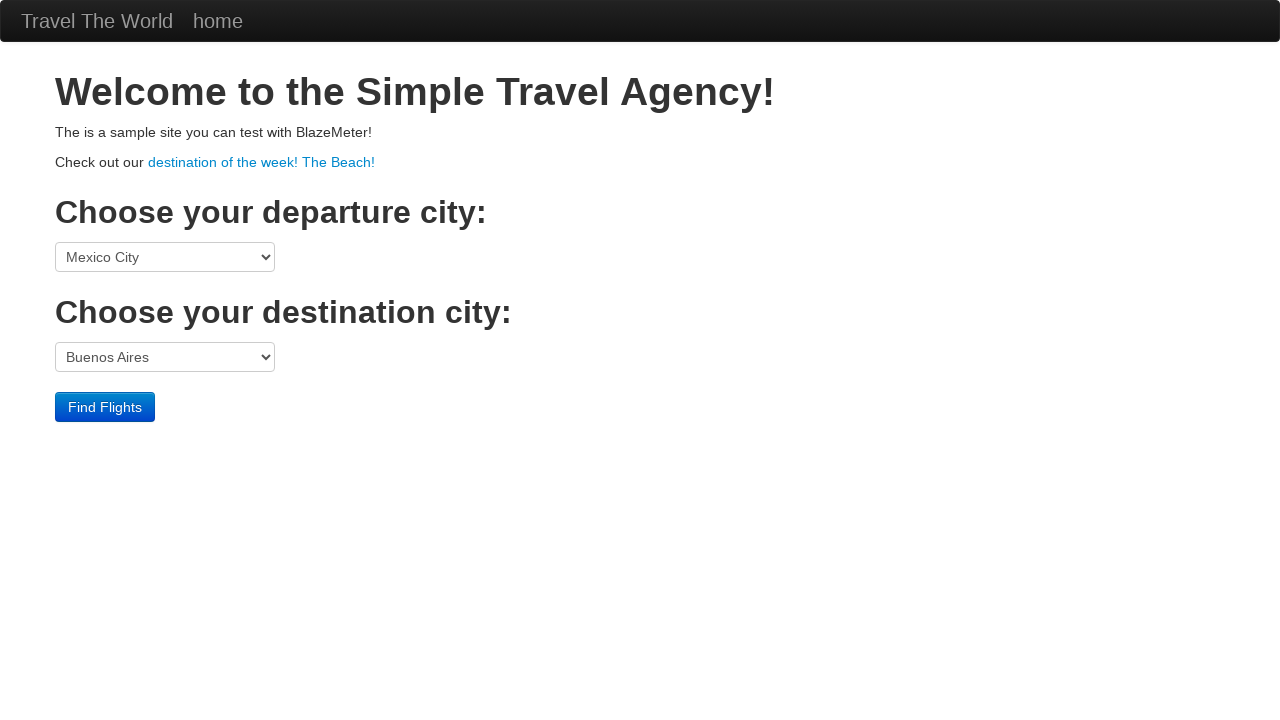

Selected New York as destination city on select[name='toPort']
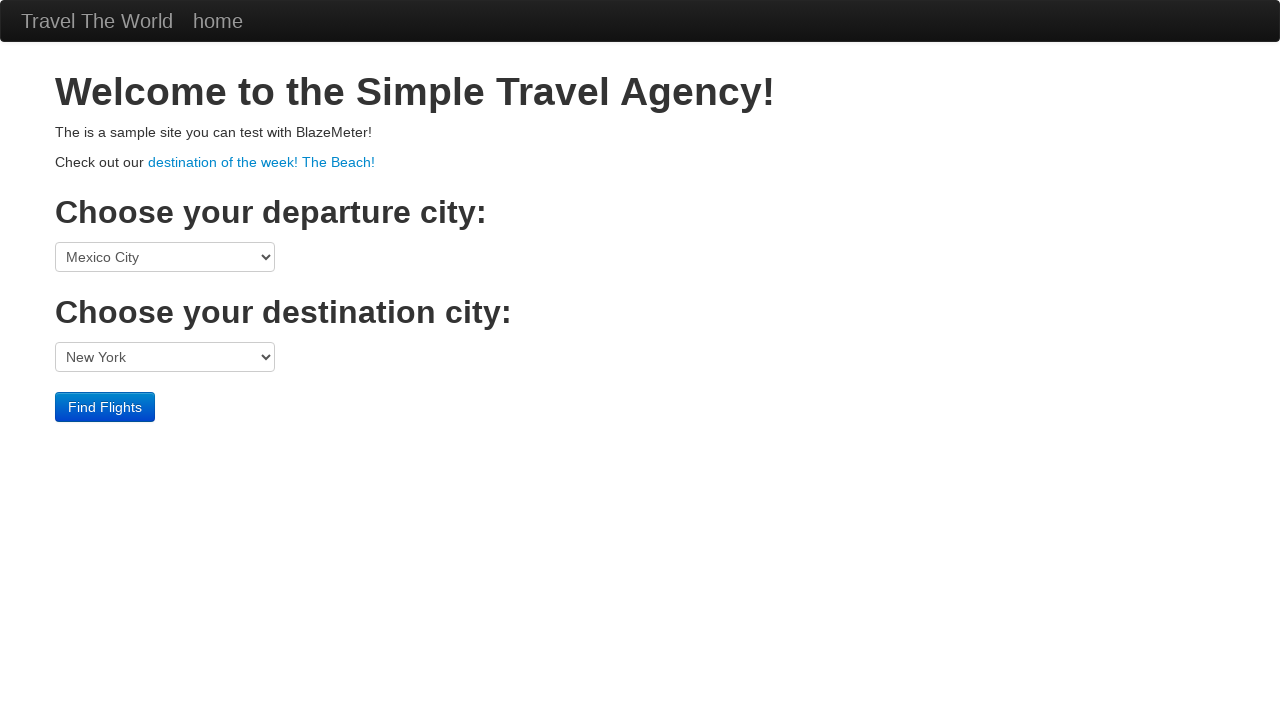

Clicked Find Flights button at (105, 407) on input.btn.btn-primary
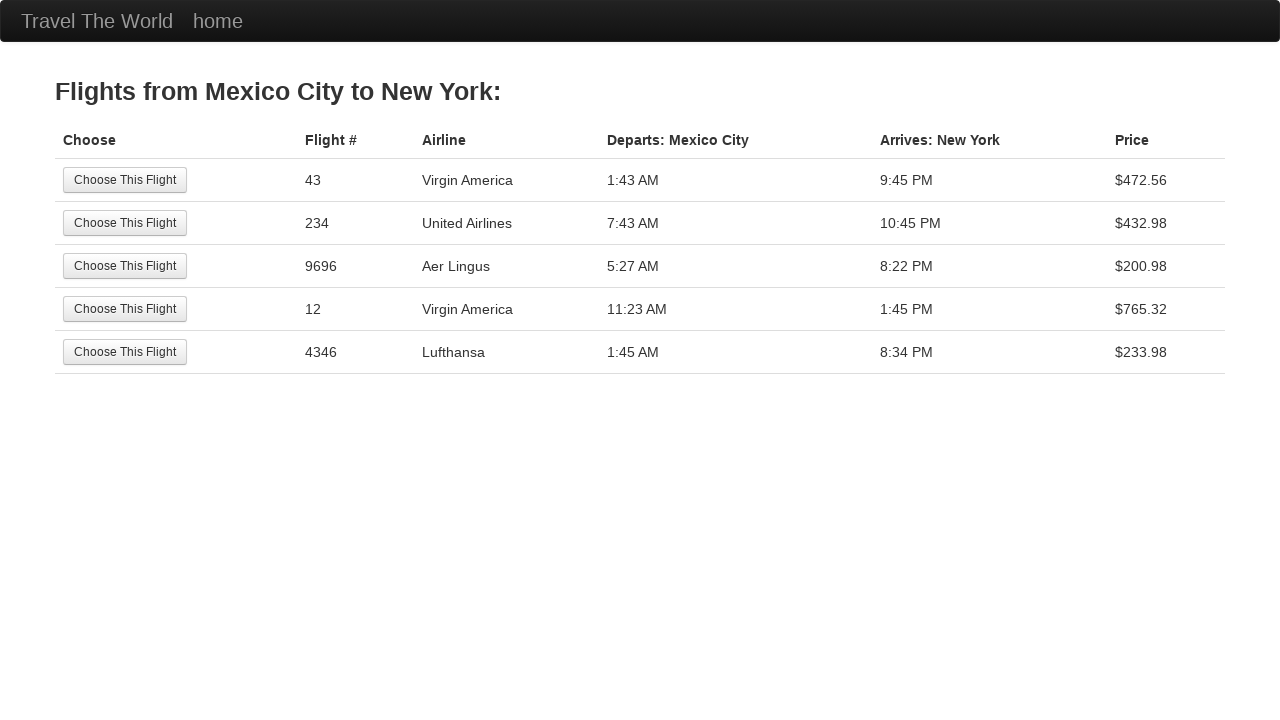

Flight results page loaded
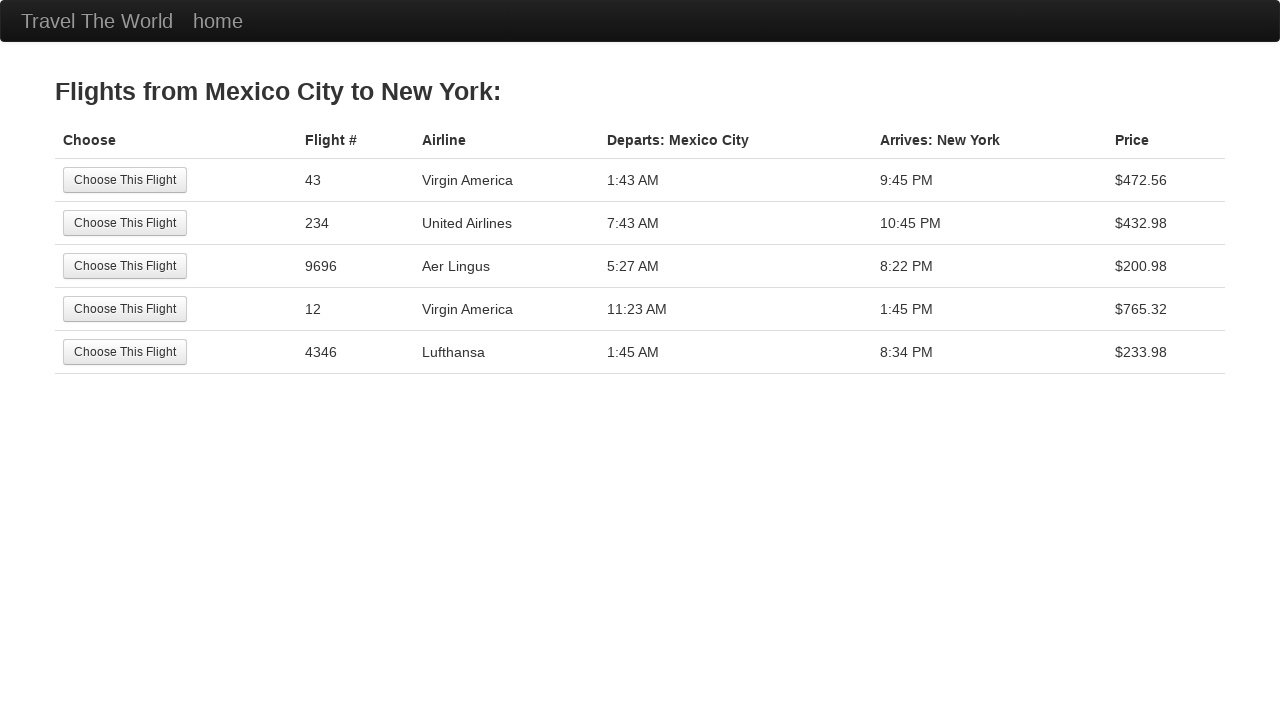

Selected first available flight at (125, 180) on xpath=/html/body/div[2]/table/tbody/tr[1]/td[1]/input
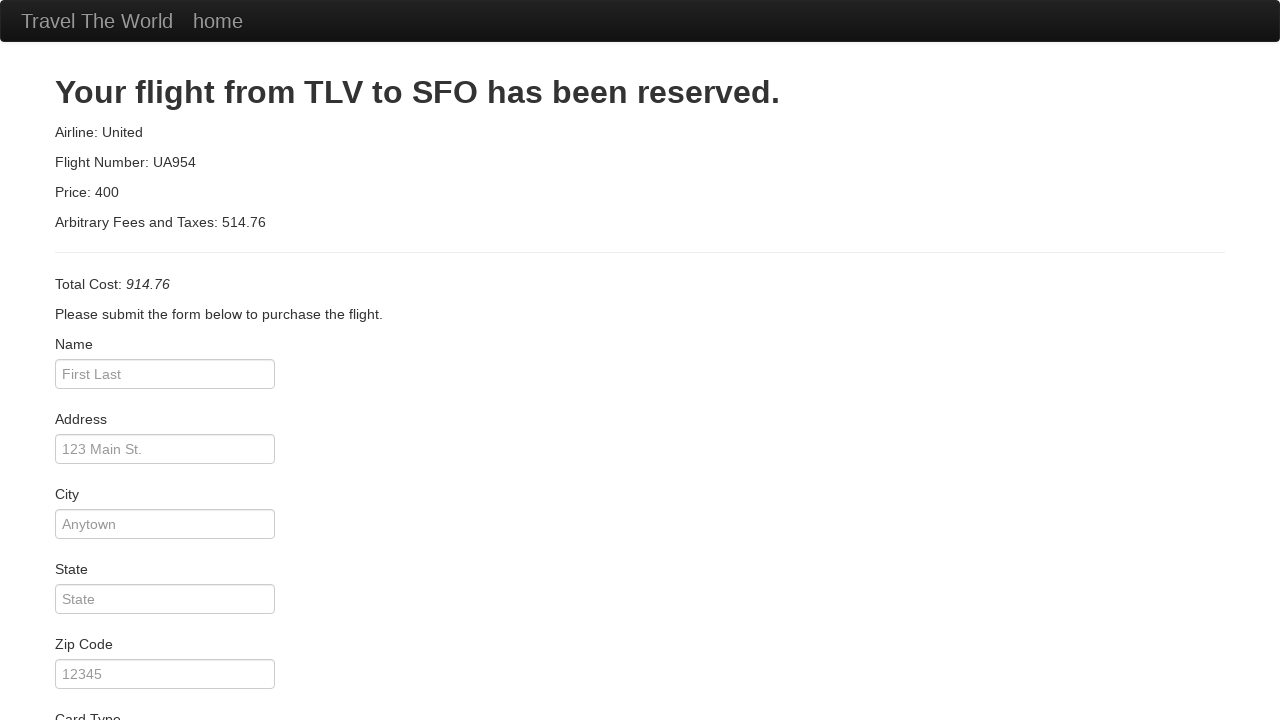

Purchase form page loaded
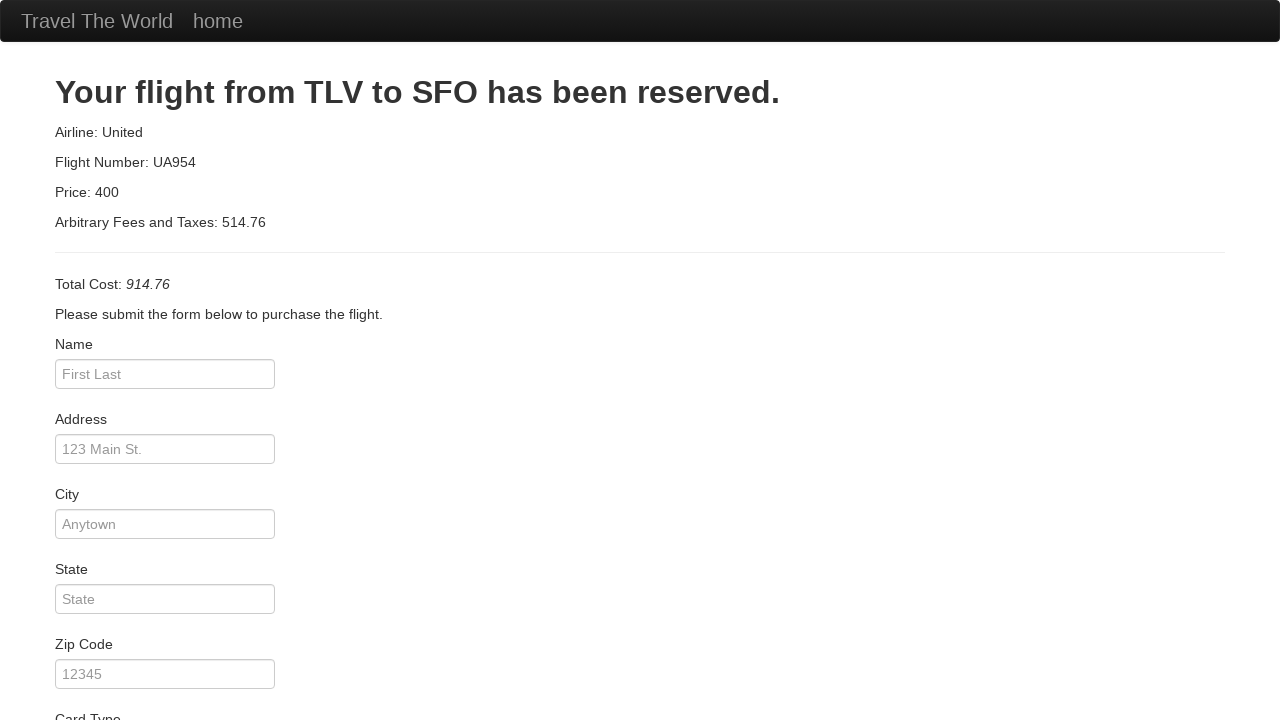

Filled in passenger name: John Smith on #inputName
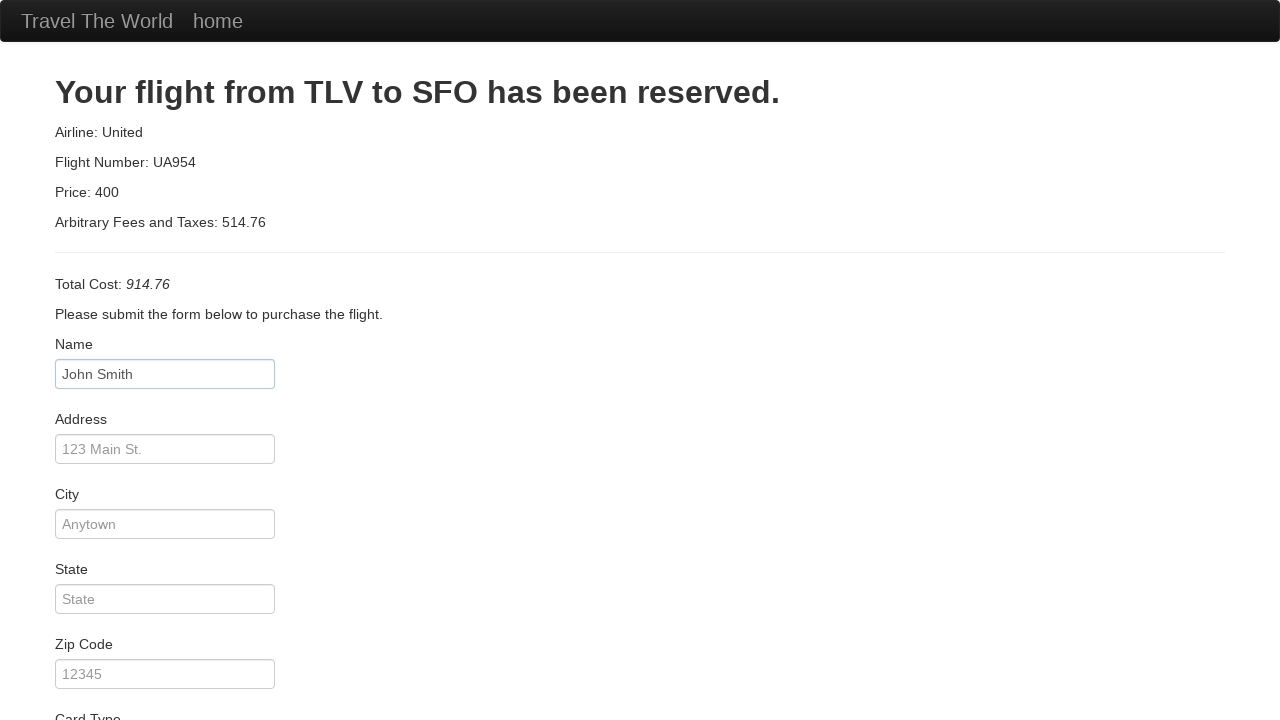

Filled in address: 123 Main Street on #address
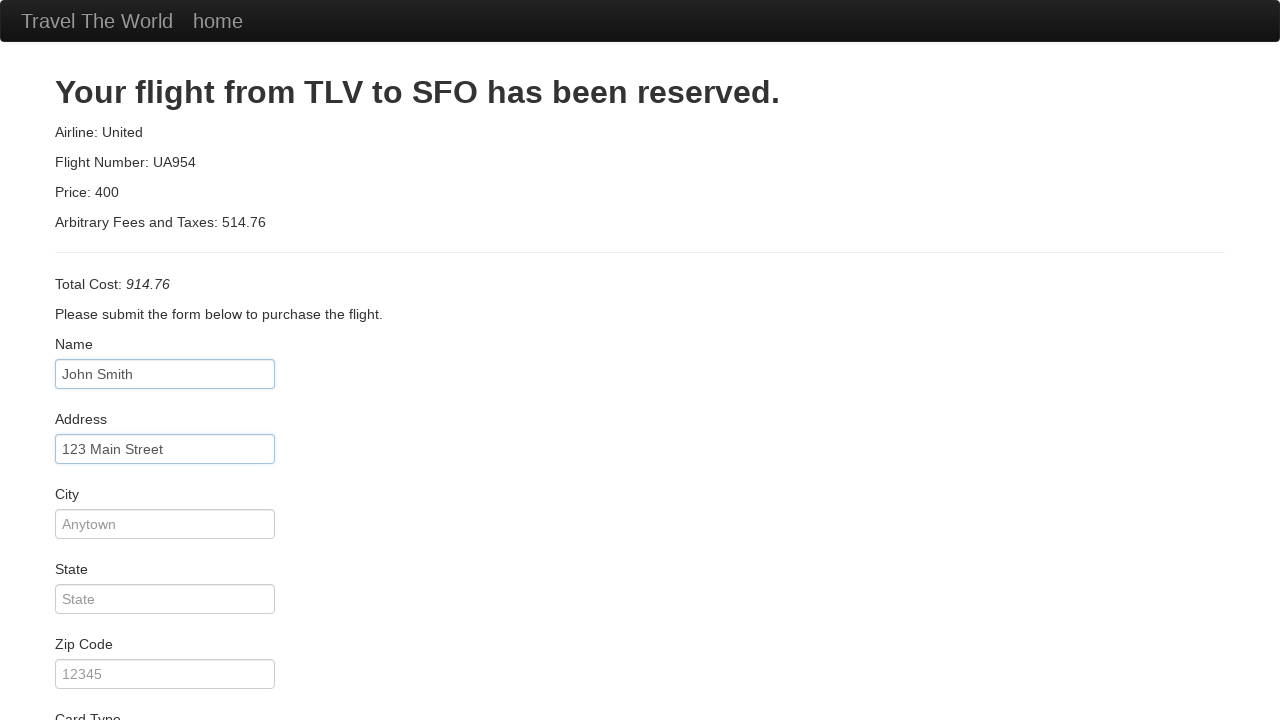

Filled in city: Boston on #city
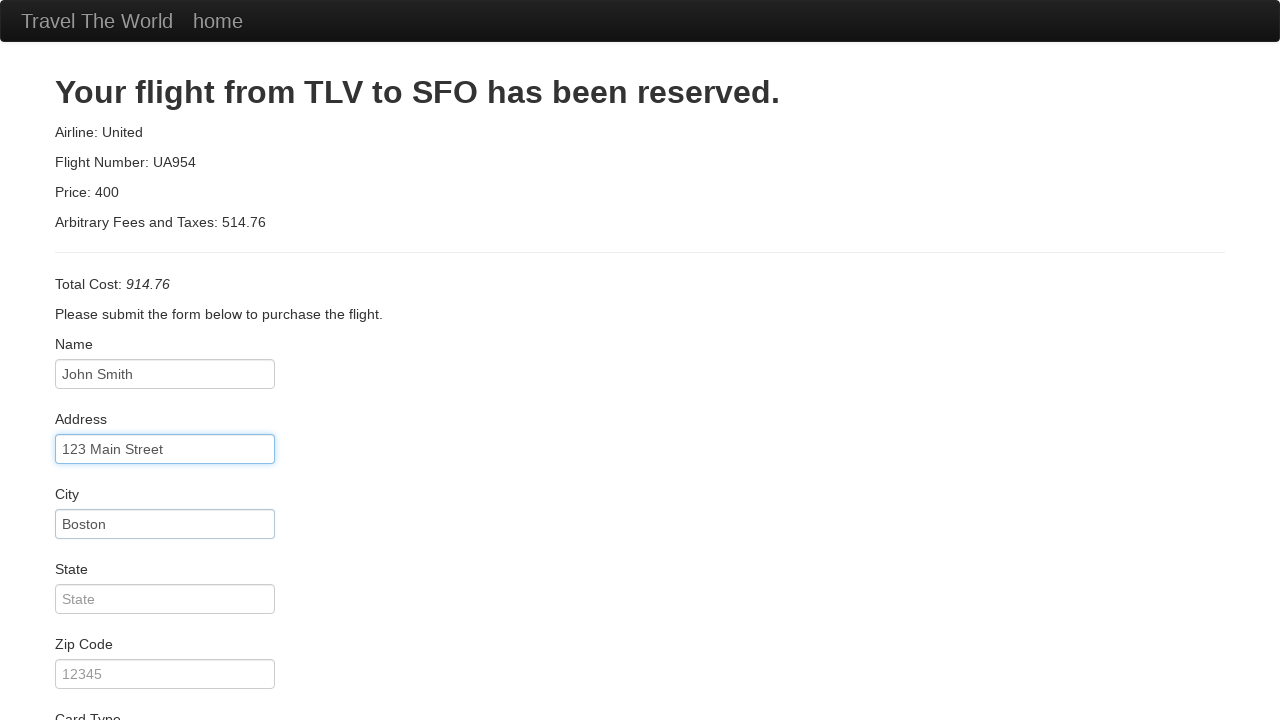

Filled in state: MA on #state
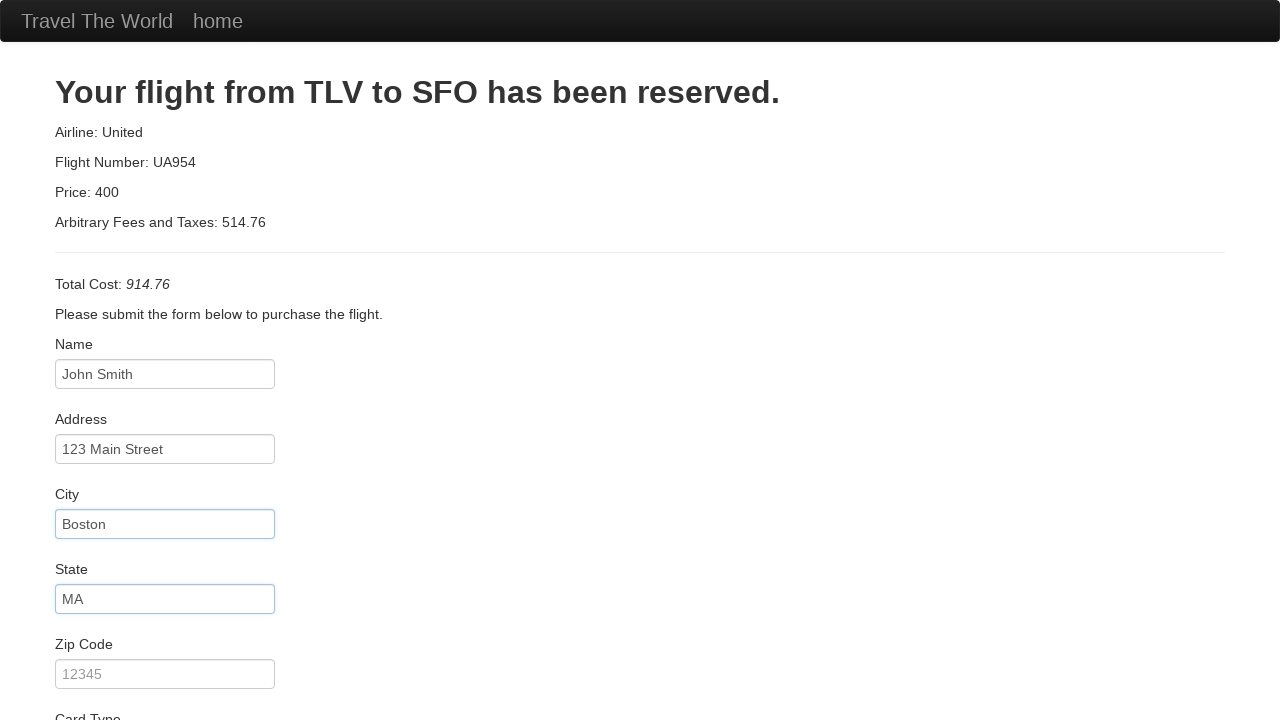

Filled in zip code: 02134 on #zipCode
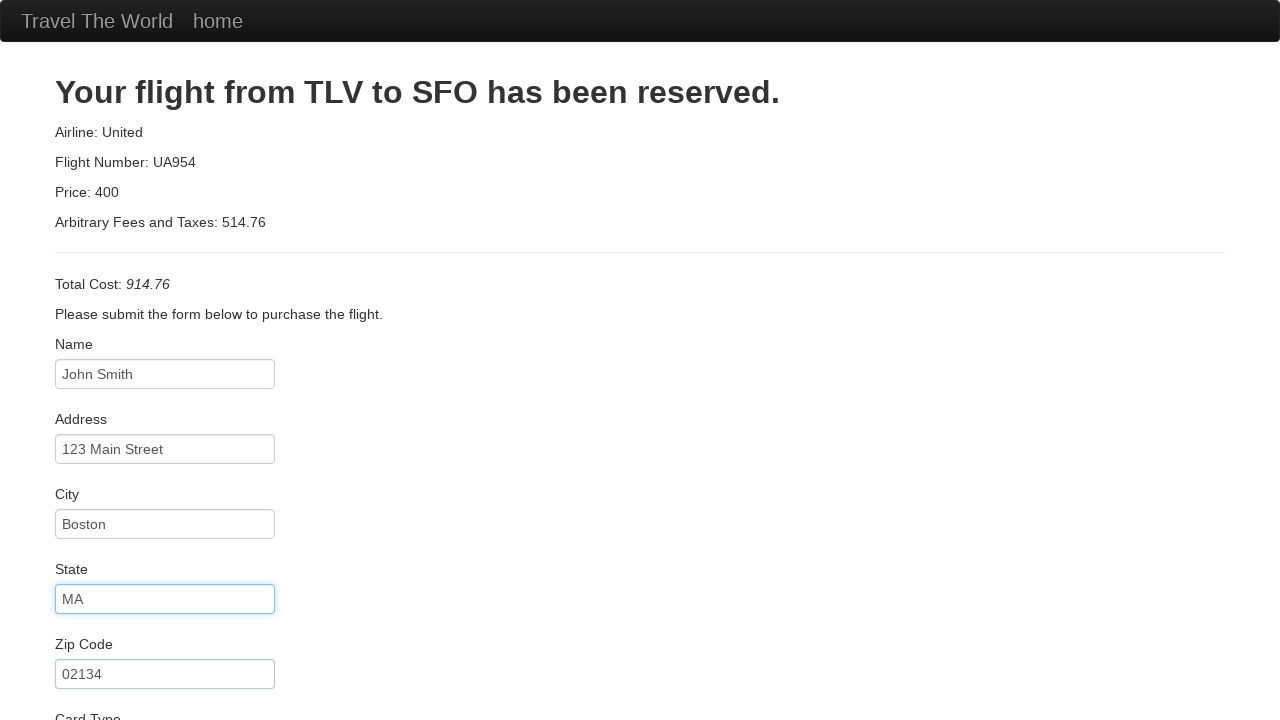

Selected Visa as card type on #cardType
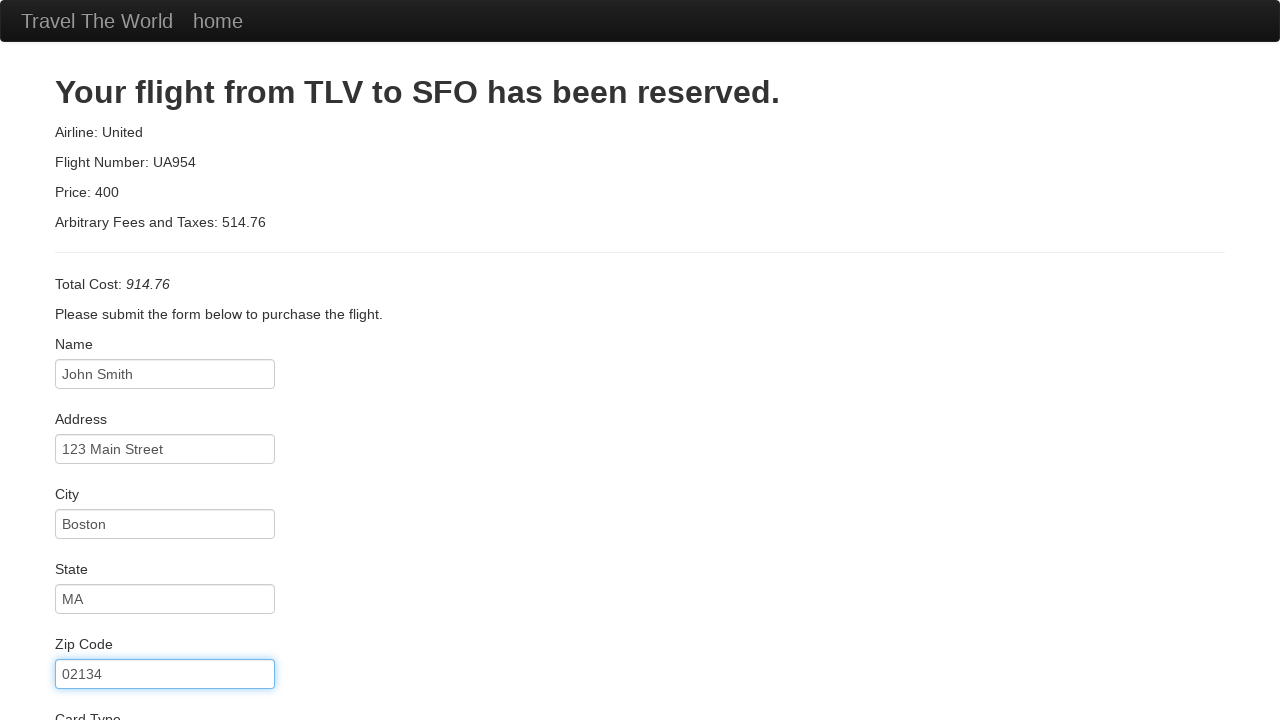

Filled in credit card number on #creditCardNumber
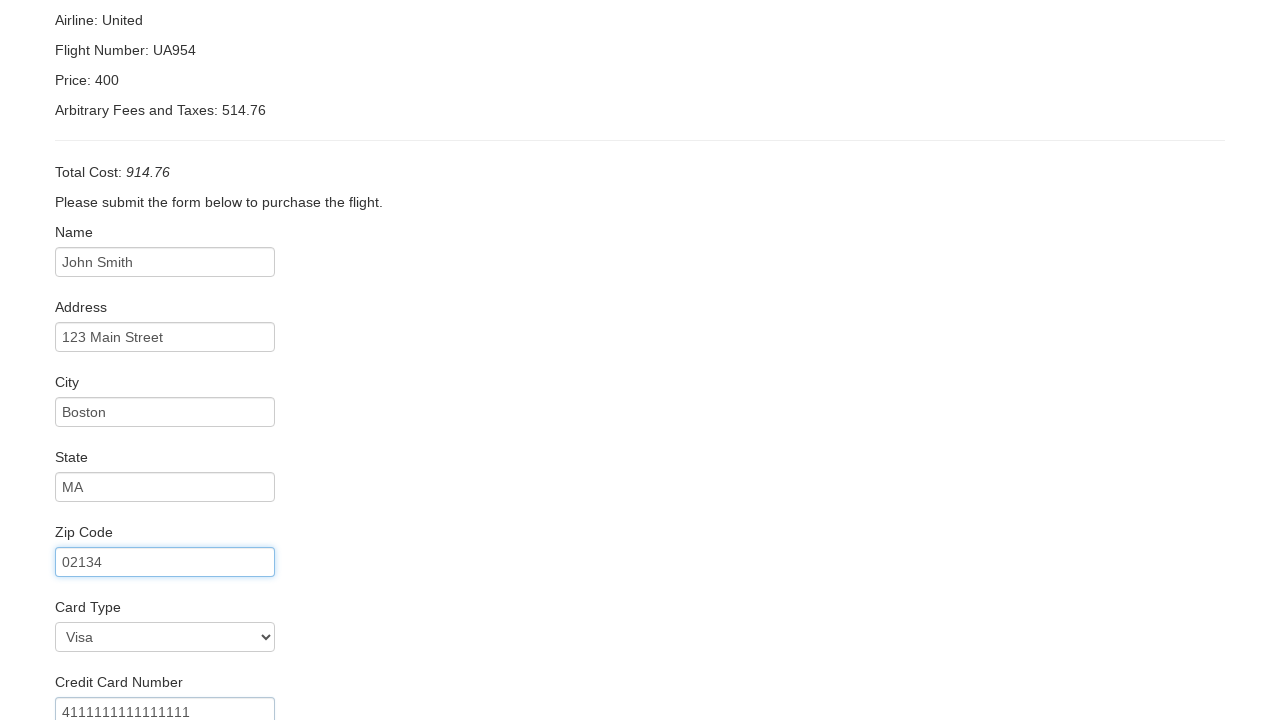

Filled in credit card expiration month: 12 on #creditCardMonth
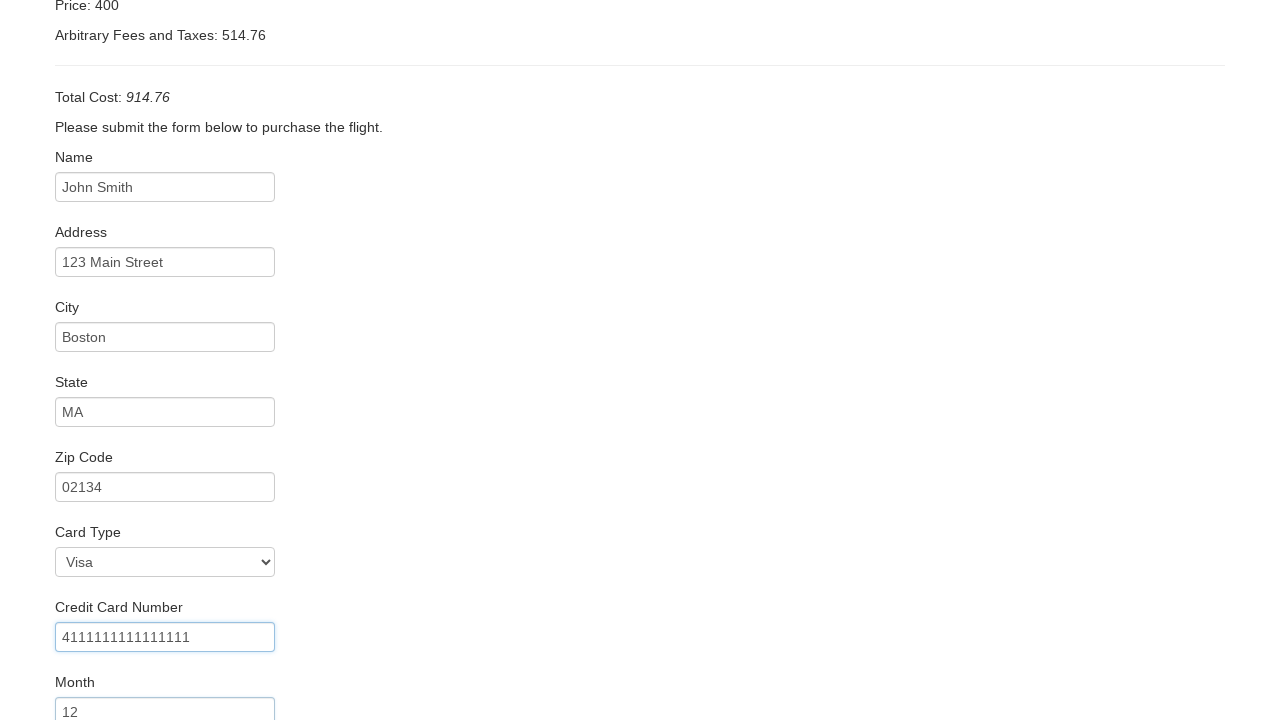

Filled in credit card expiration year: 2025 on #creditCardYear
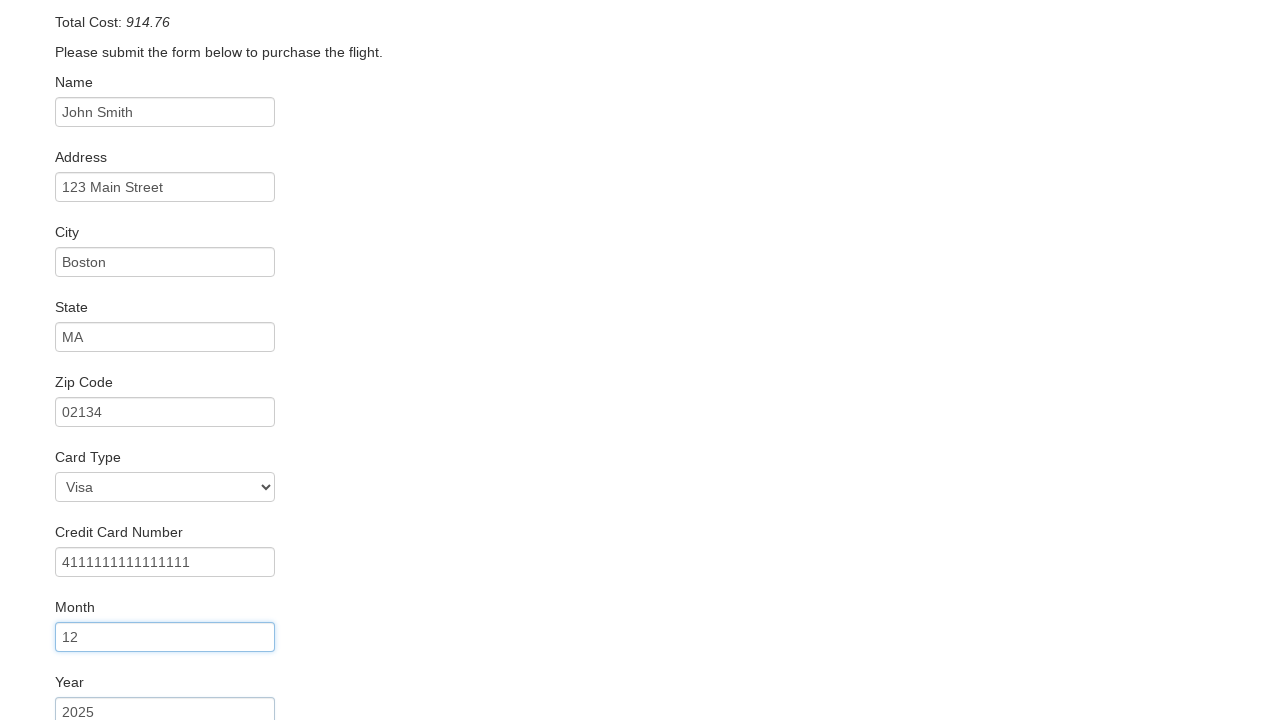

Filled in cardholder name: John Smith on #nameOnCard
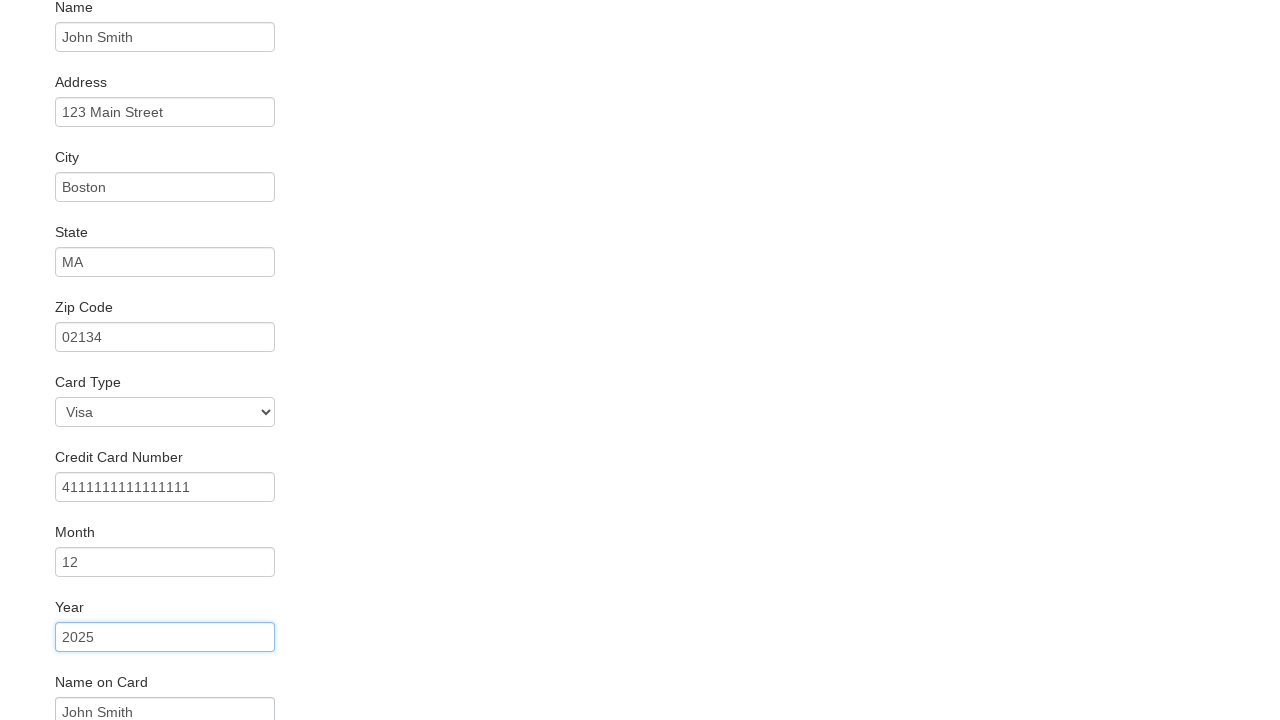

Clicked Purchase Flight button to complete booking at (118, 685) on xpath=/html/body/div[2]/form/div[11]/div/input
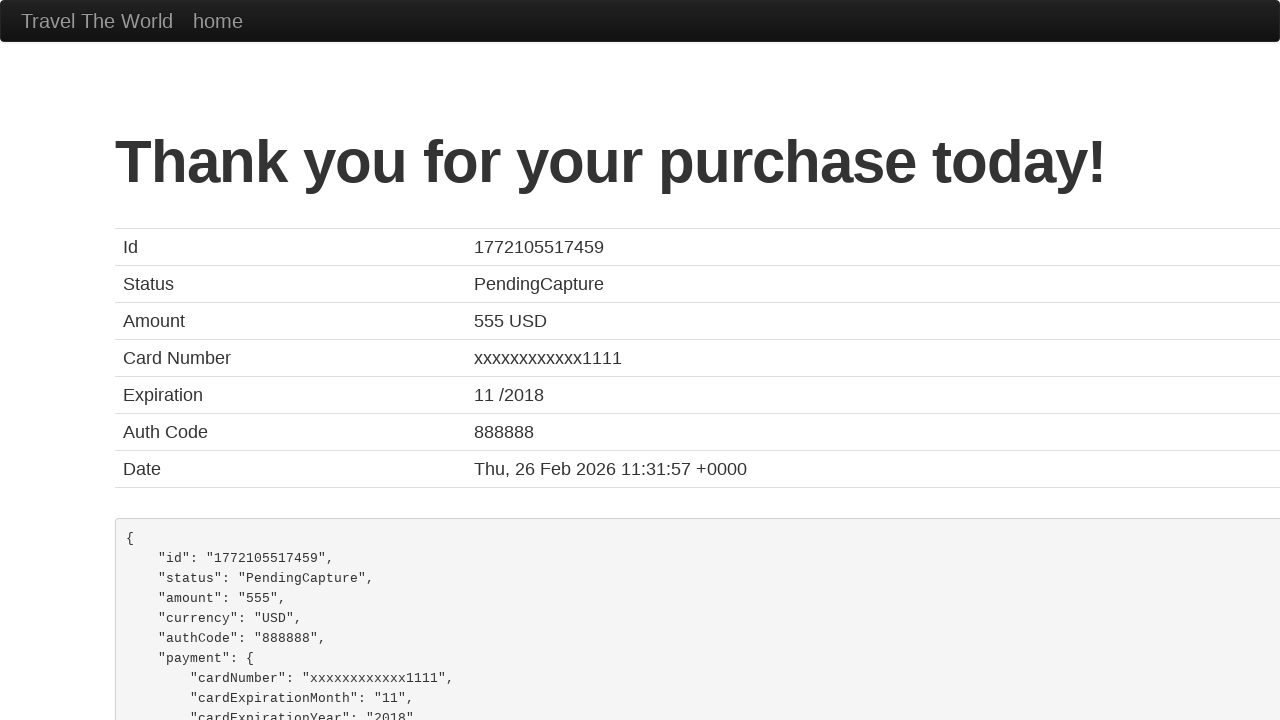

Booking confirmation page displayed - flight purchase successful
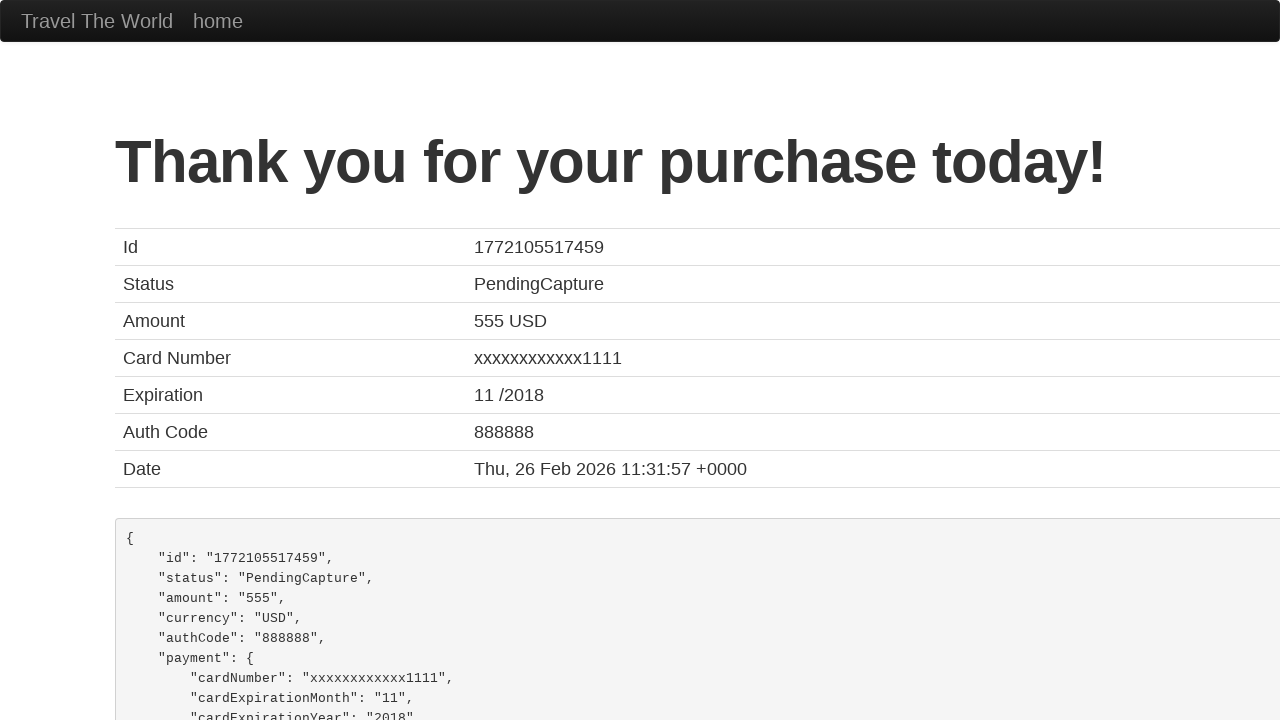

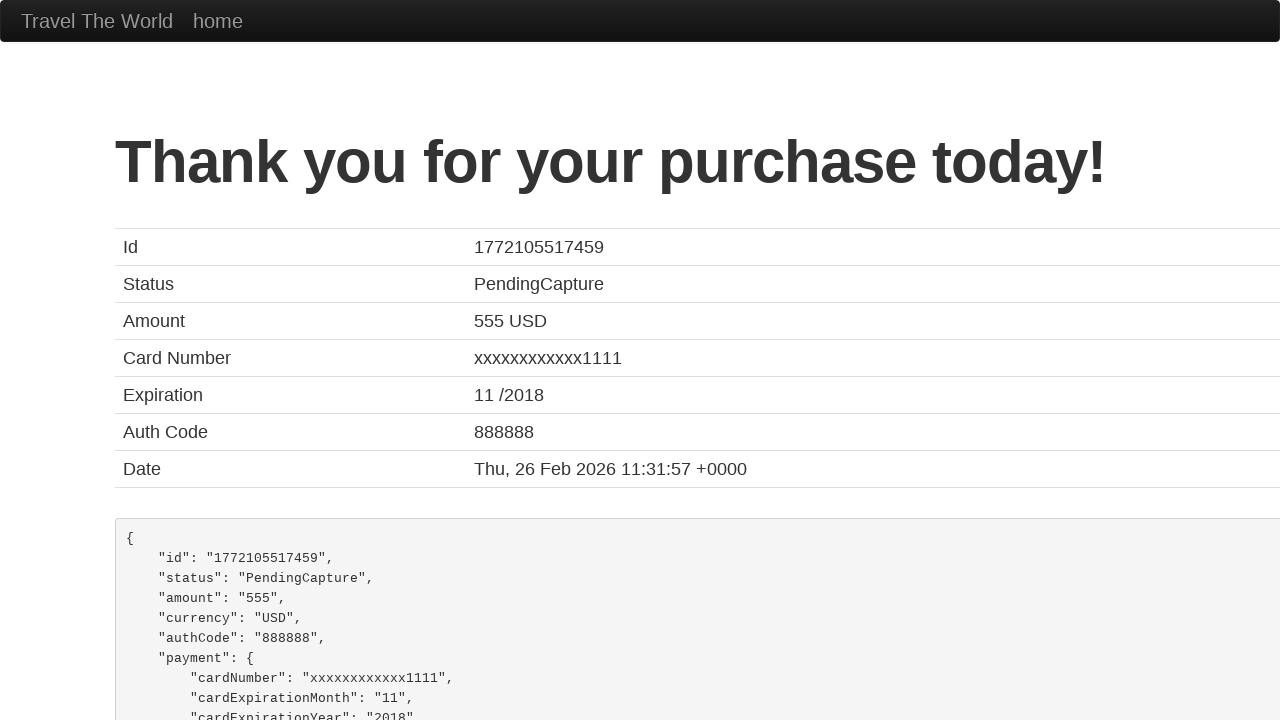